Tests double-click functionality on W3Schools demo page by double-clicking text to change its color to red

Starting URL: https://www.w3schools.com/tags/tryit.asp?filename=tryhtml5_ev_ondblclick2

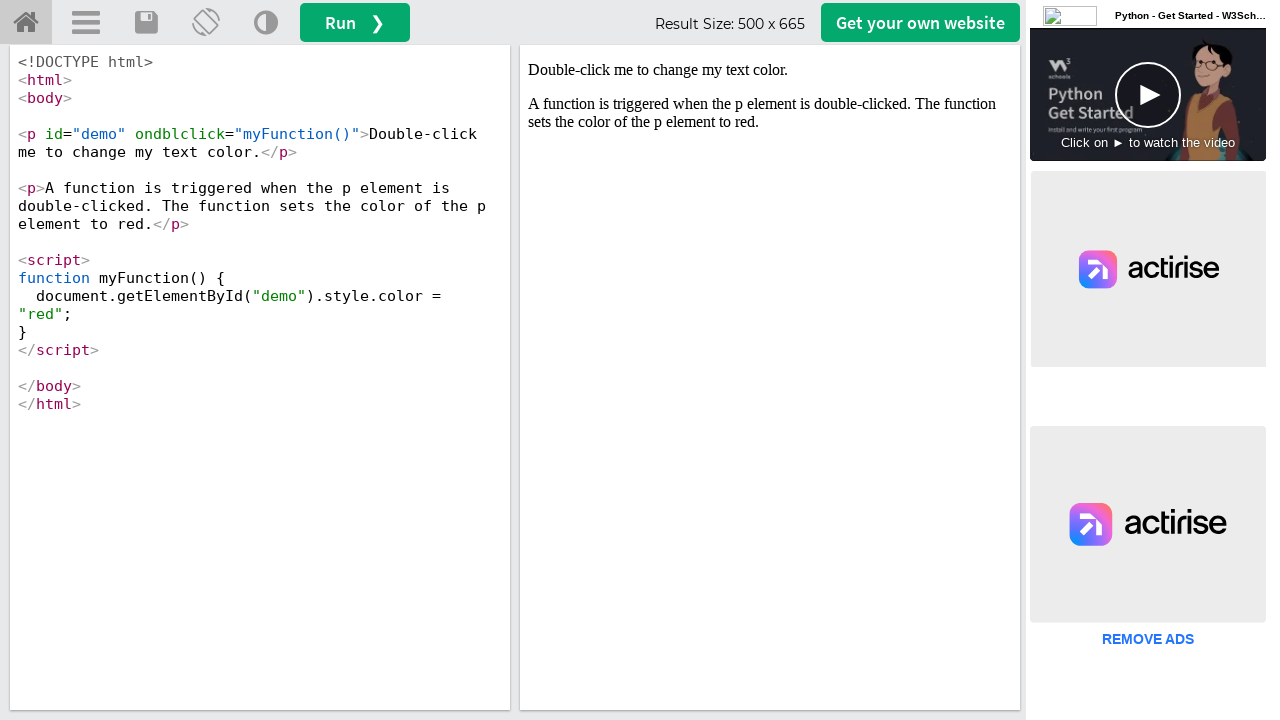

Located iframe containing the demo
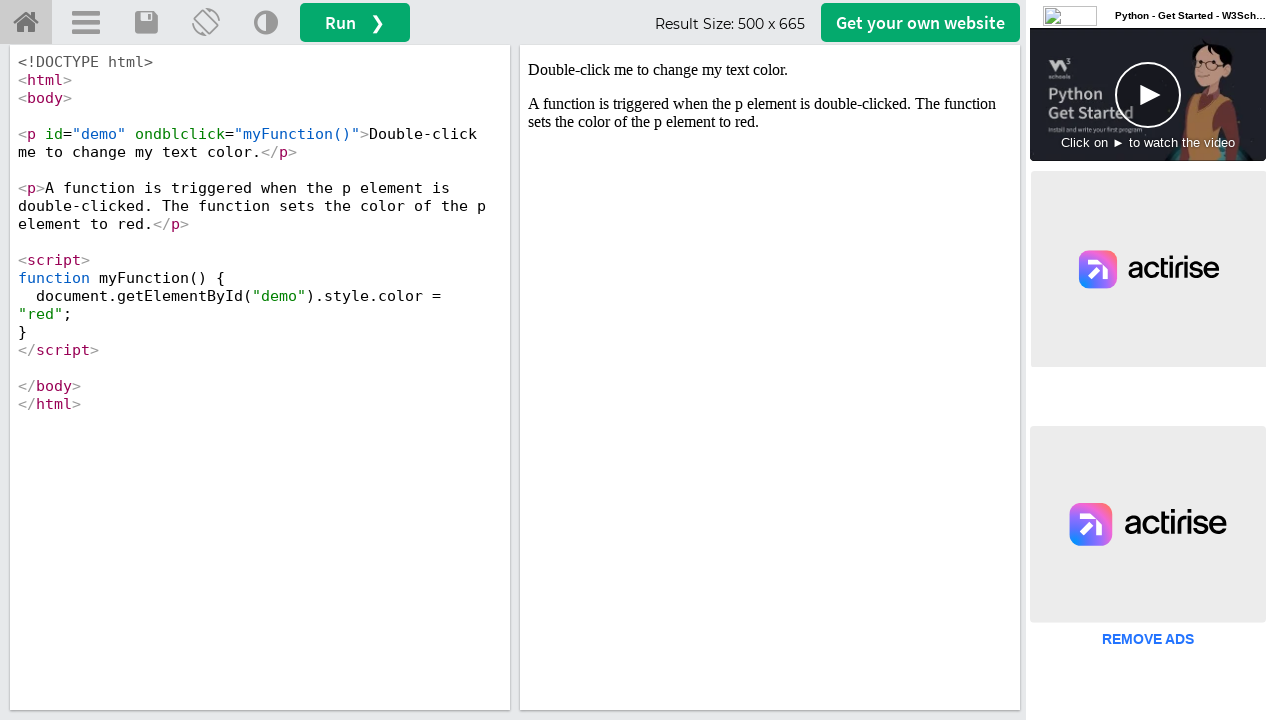

Located text element with id 'demo' in iframe
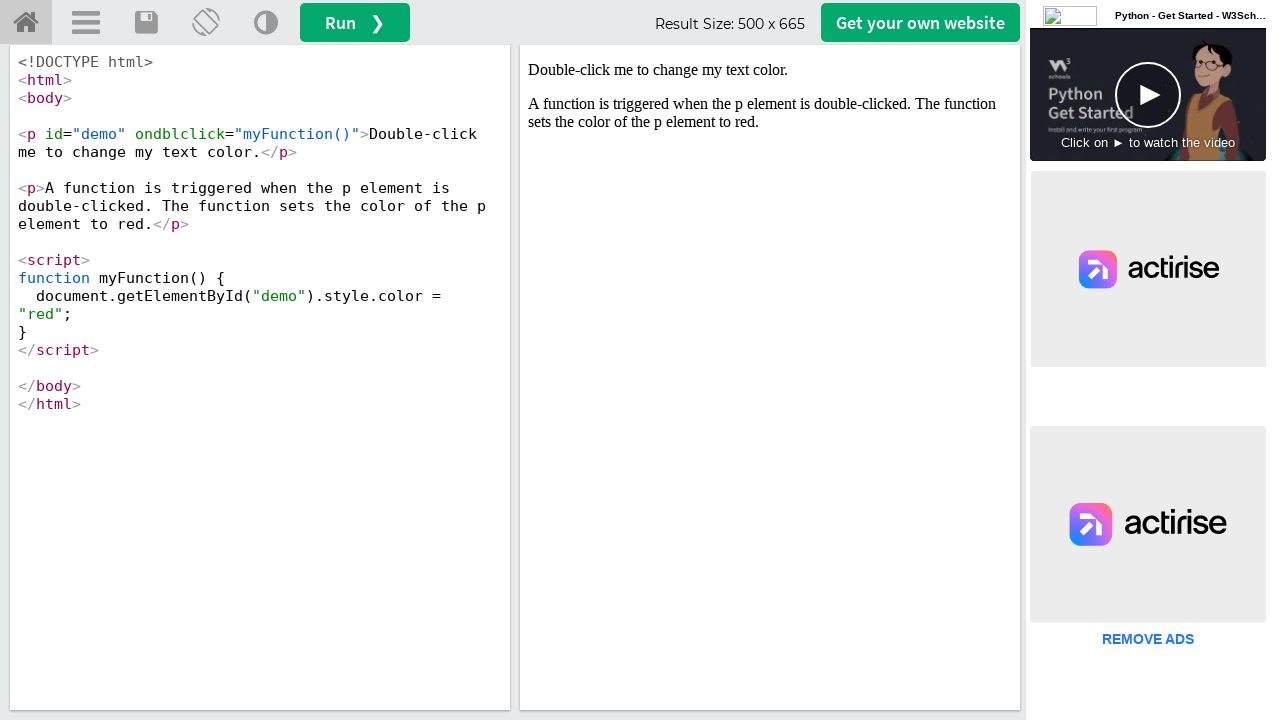

Double-clicked text element to trigger color change at (770, 70) on iframe#iframeResult >> internal:control=enter-frame >> #demo
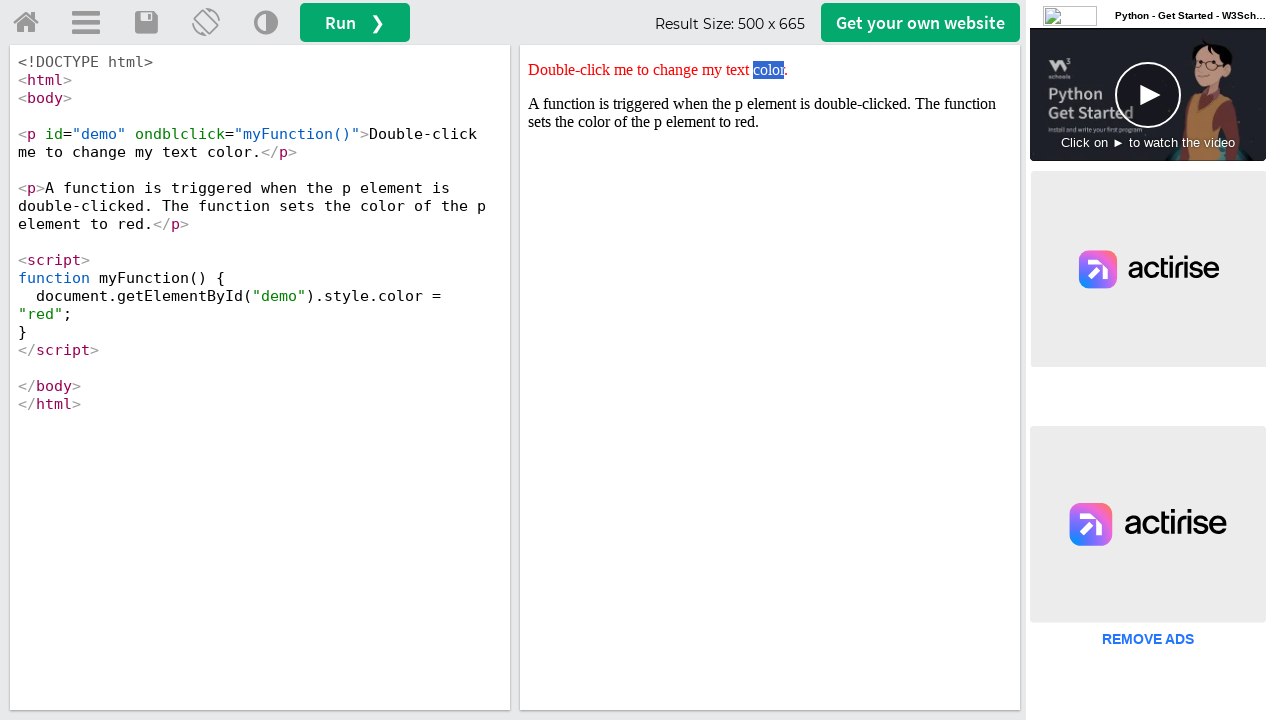

Retrieved style attribute from text element
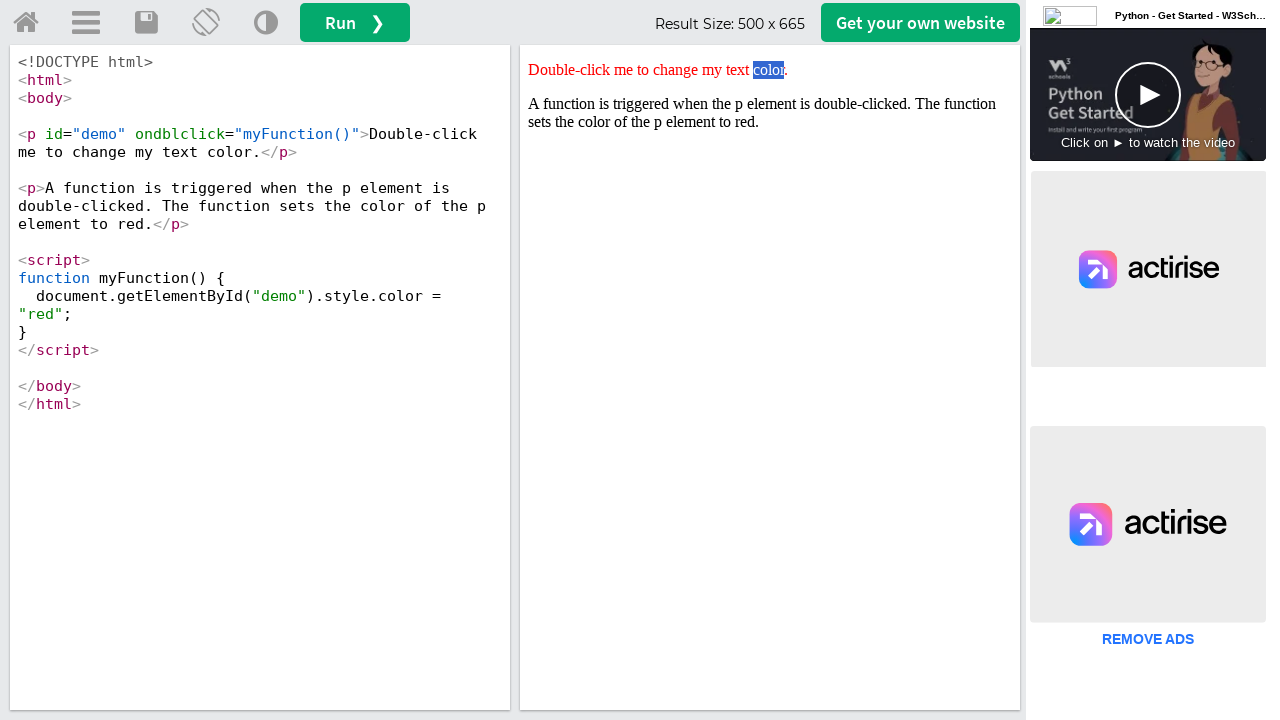

Verified that text color changed to red in style attribute
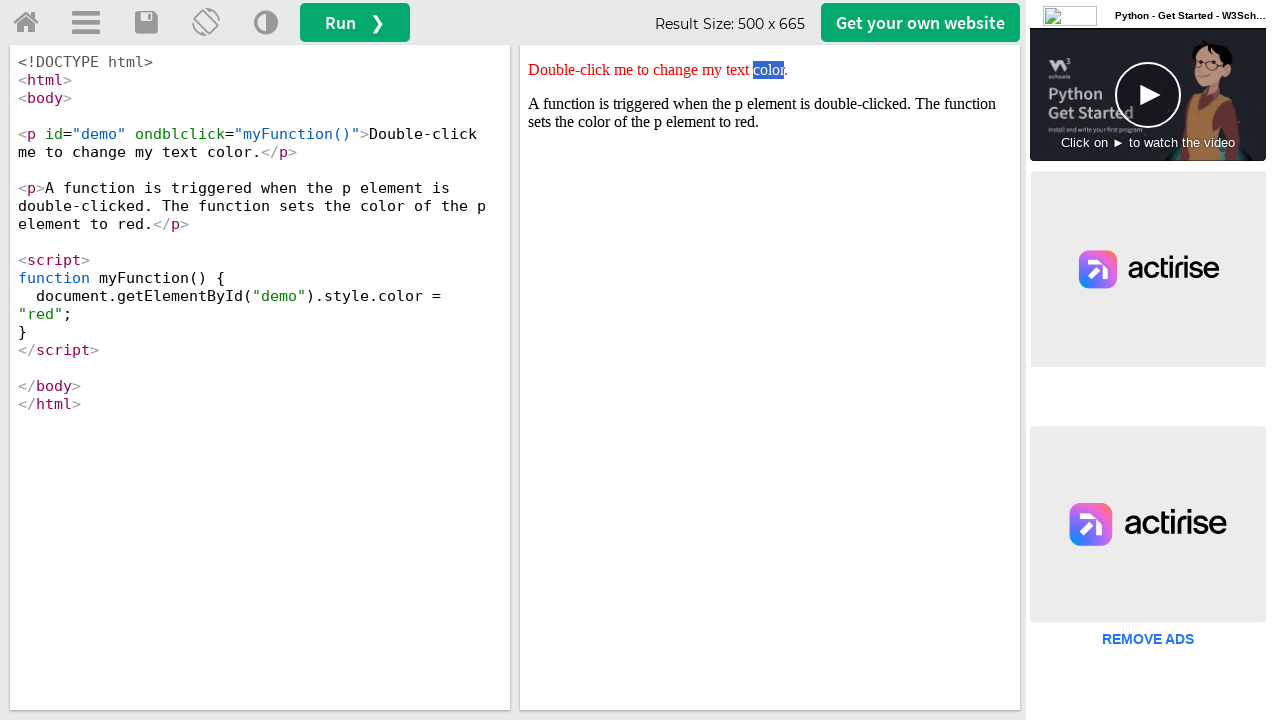

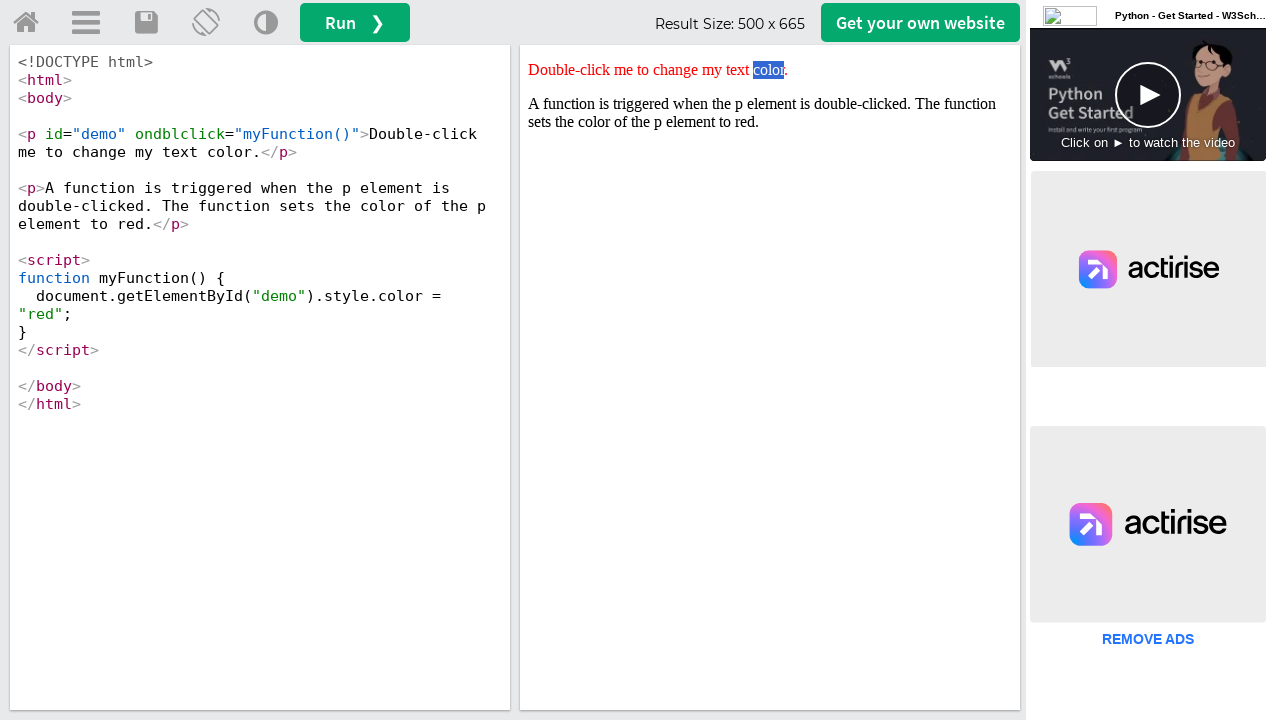